Tests browser navigation functionality by navigating to different pages and using back/forward browser controls

Starting URL: https://rahulshettyacademy.com/AutomationPractice/

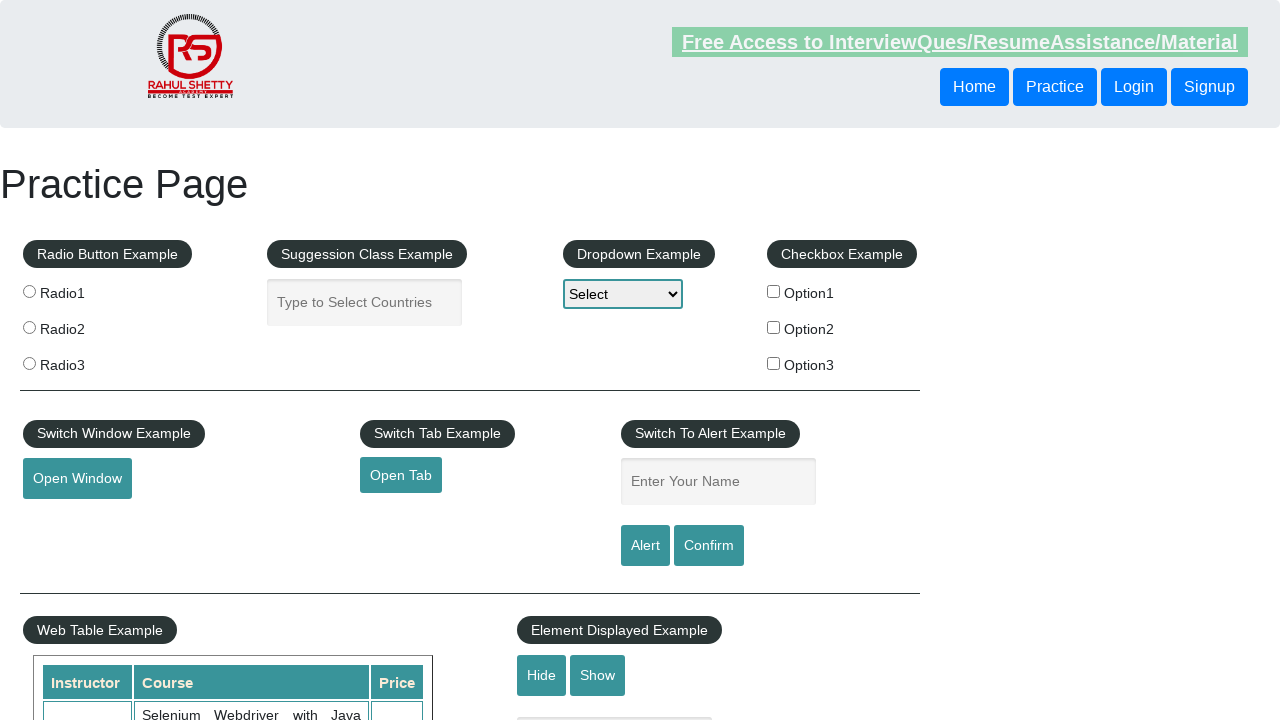

Navigated to AutomationPractice page
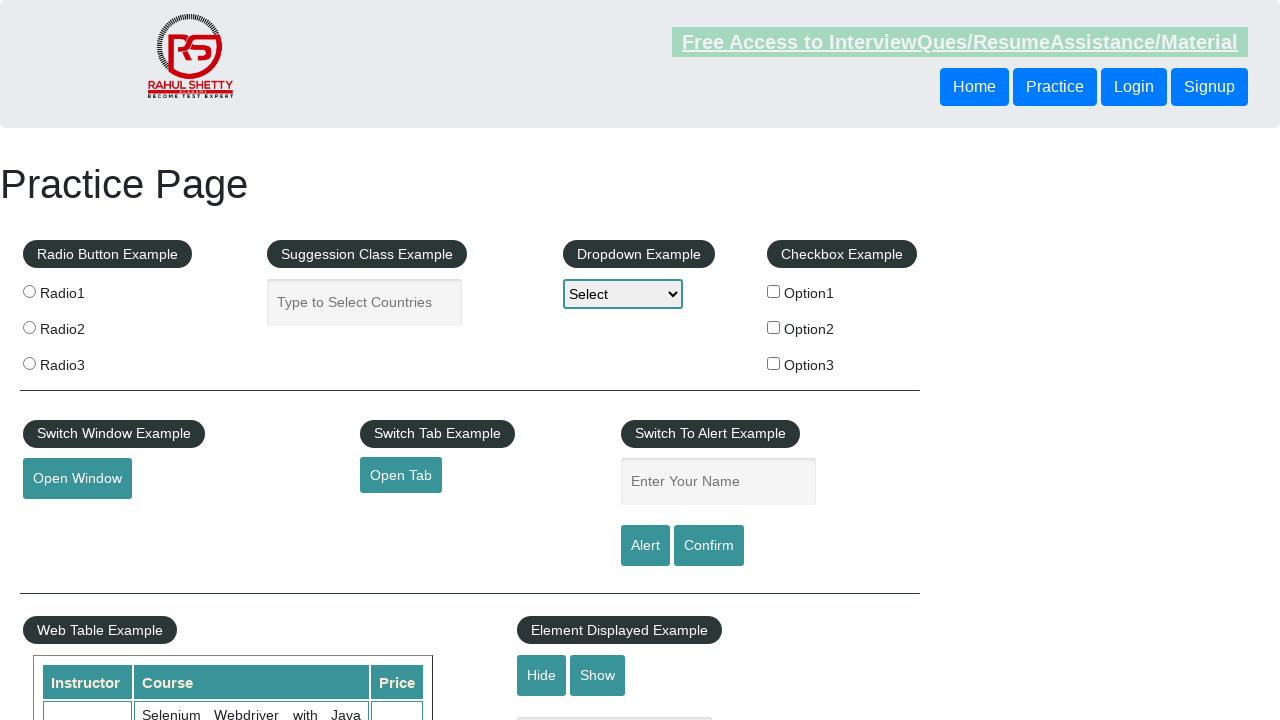

Clicked back button to navigate to previous page
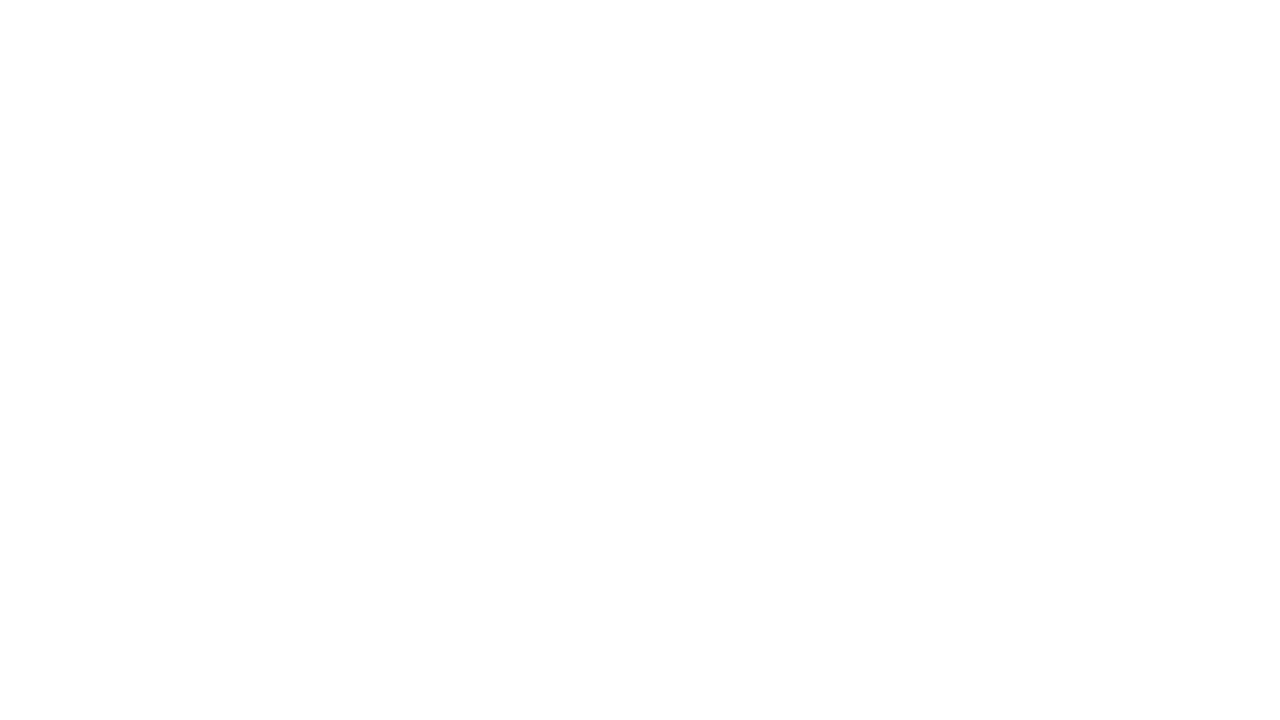

Clicked forward button to navigate to next page
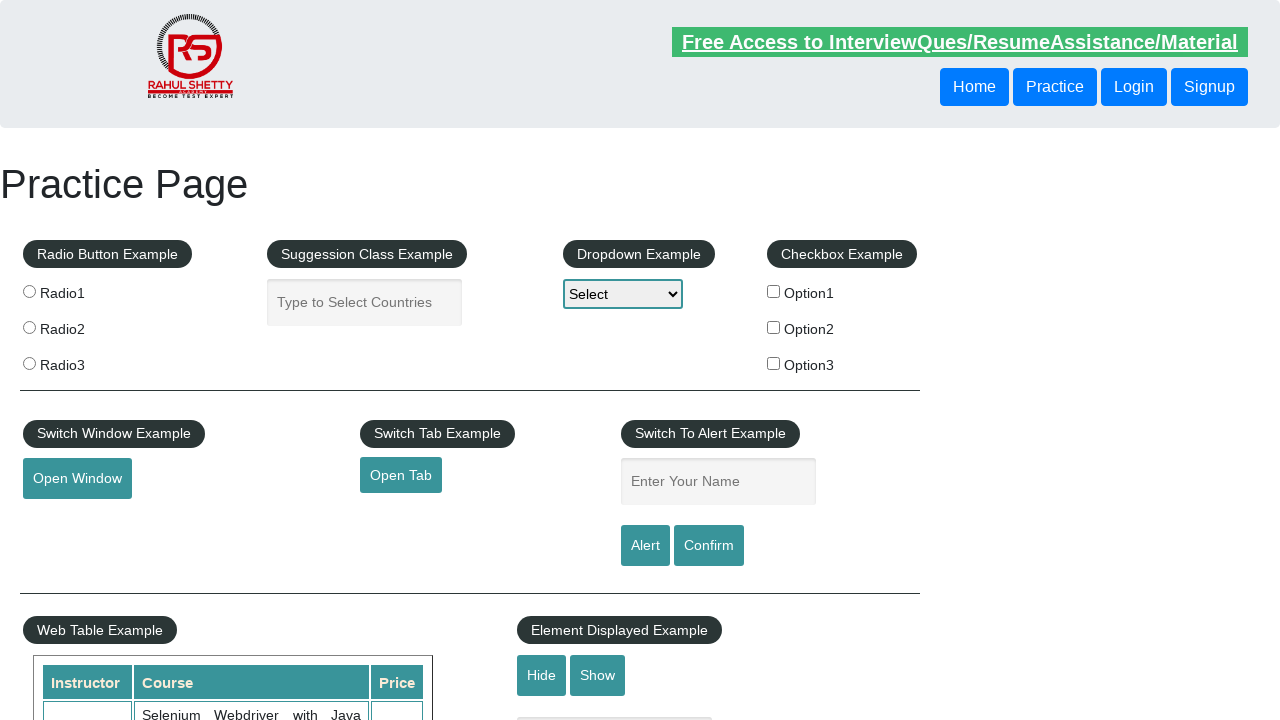

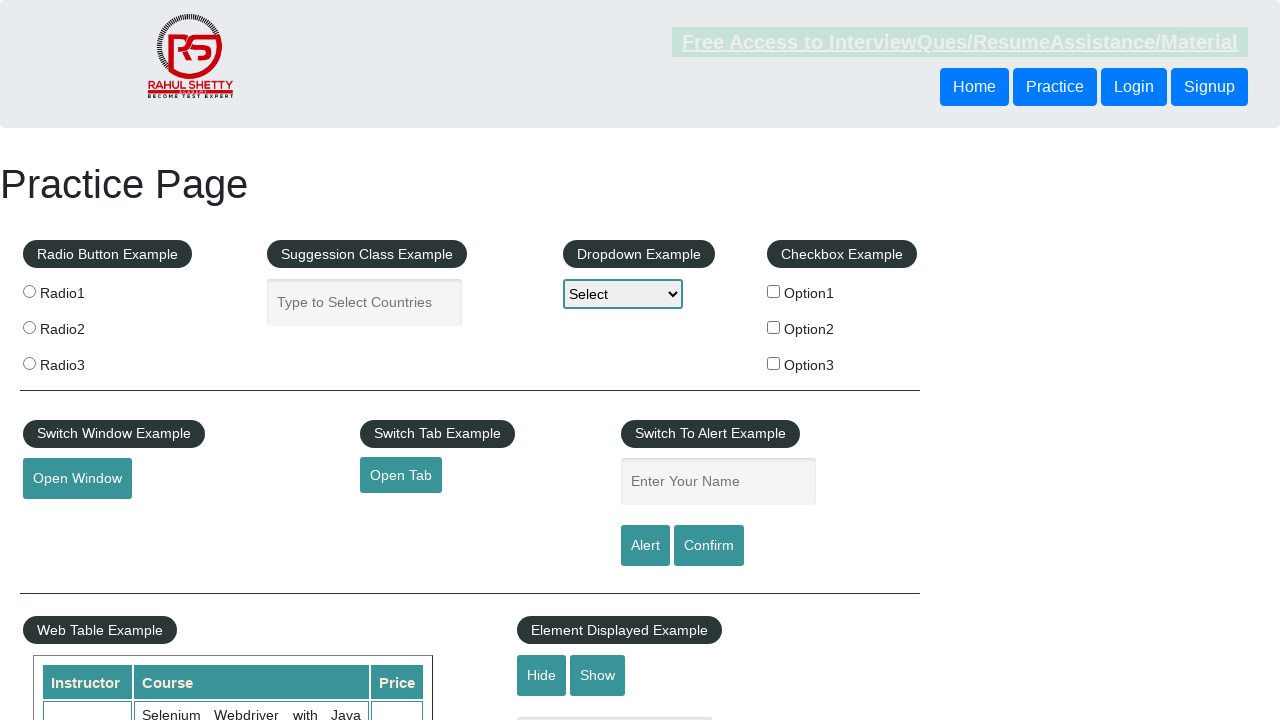